Navigates to Oscar winning films page and tests year selection functionality by clicking through multiple years

Starting URL: https://www.scrapethissite.com/pages/

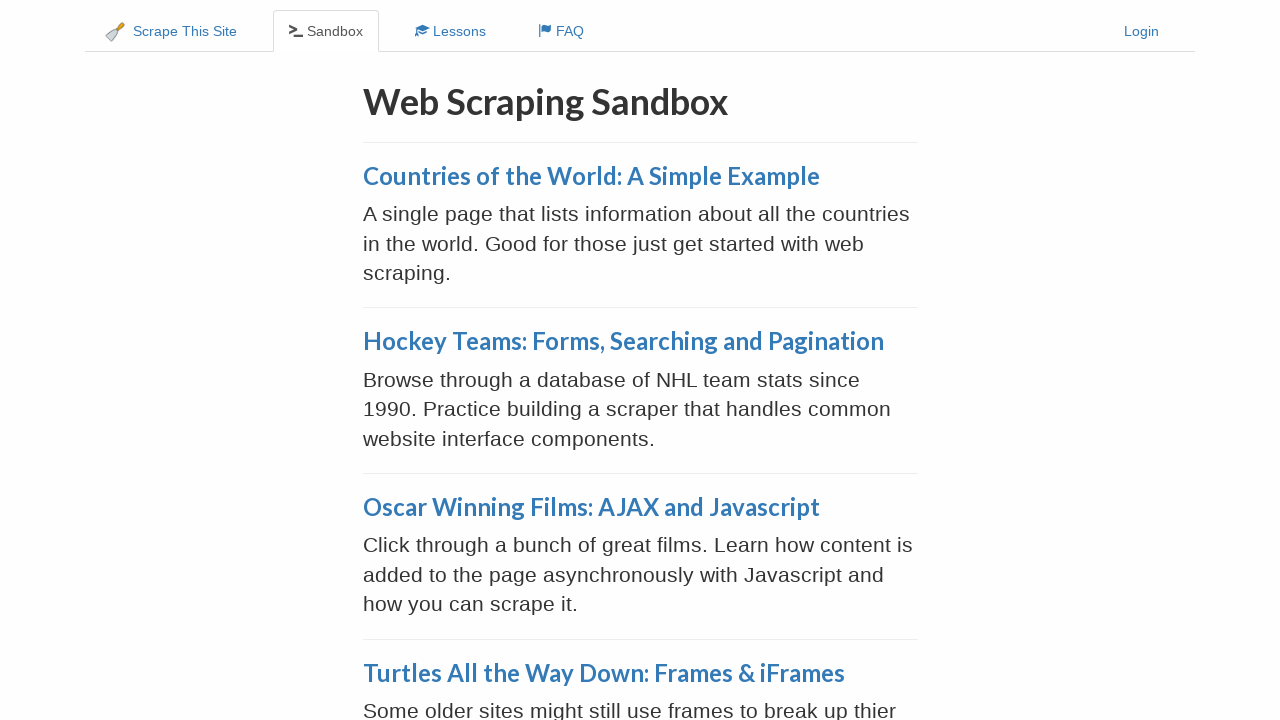

Clicked on Oscar Winning Films link at (591, 507) on xpath=//a[contains(text(),'Oscar')]
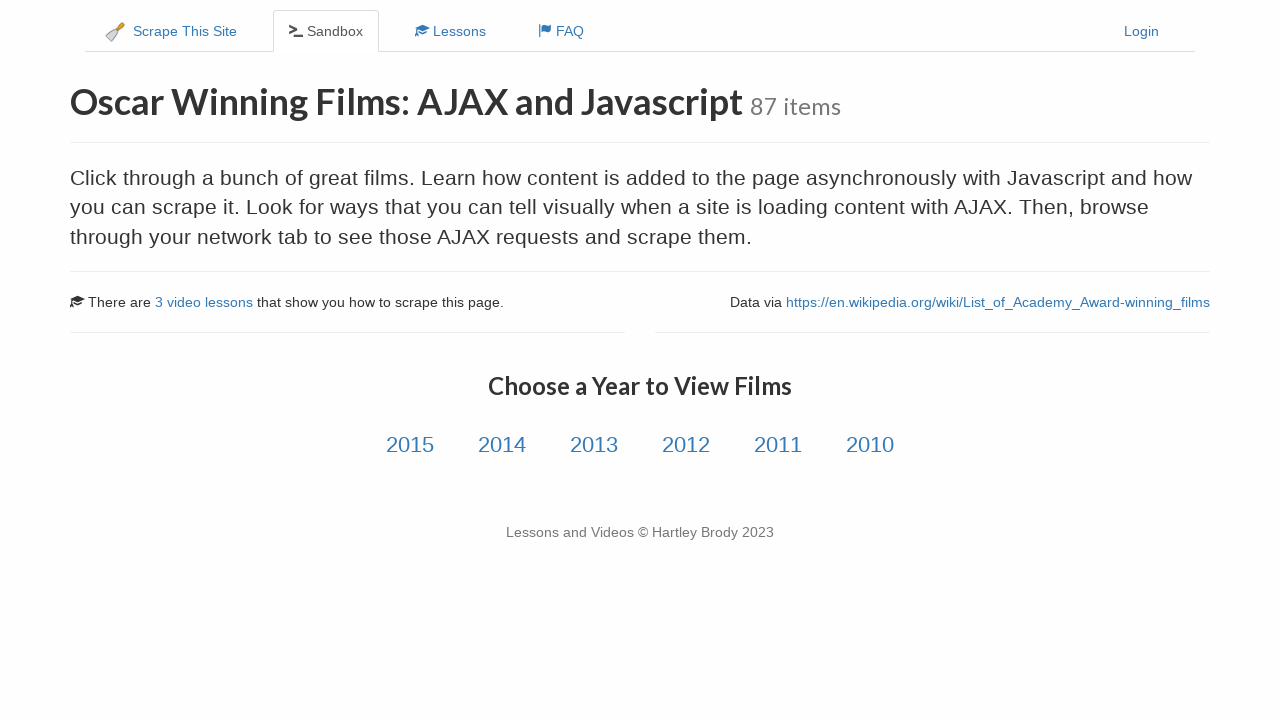

Clicked on year 2015 link at (410, 445) on //a[@class='year-link' and text()='2015']
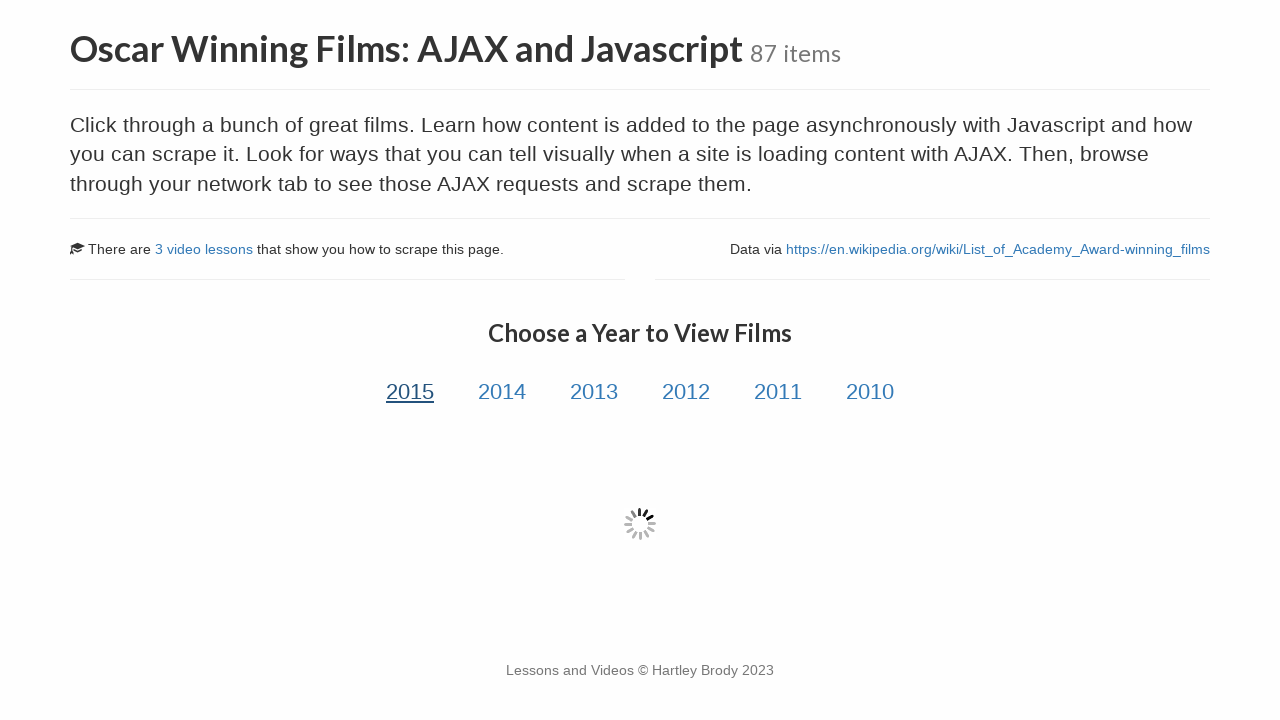

Film results loaded for year 2015
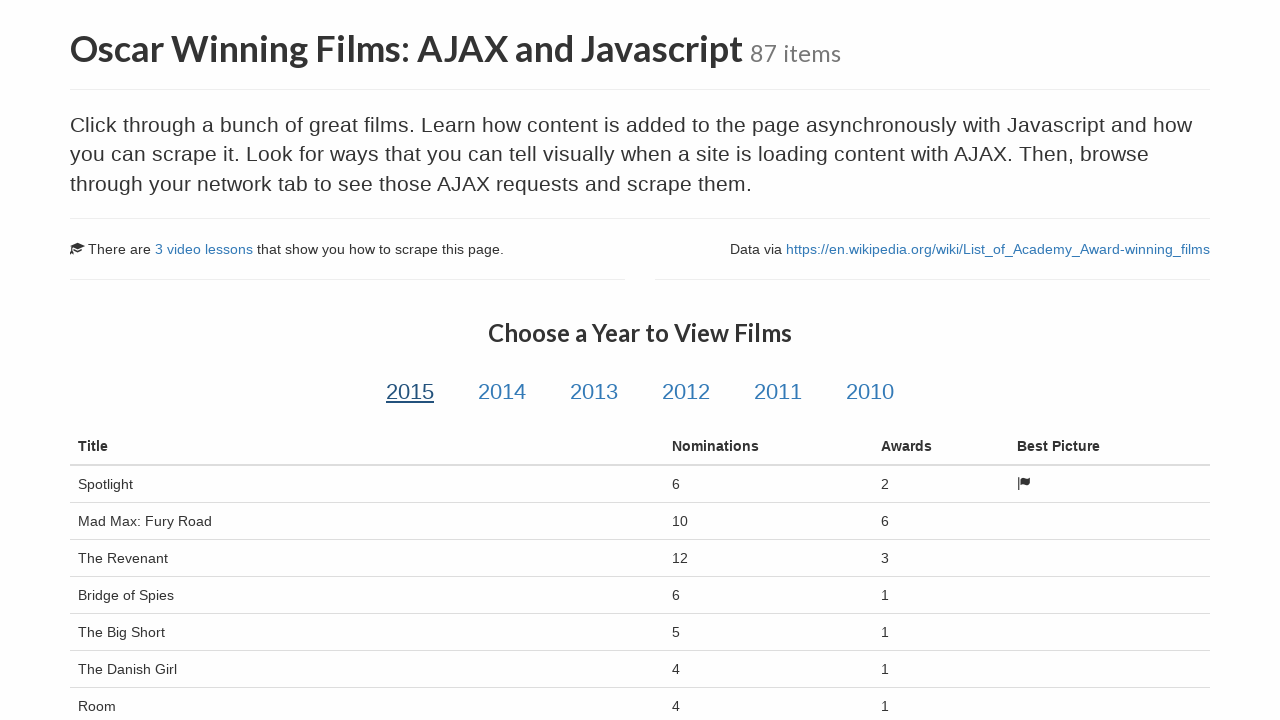

Clicked on year 2014 link at (502, 392) on //a[@class='year-link' and text()='2014']
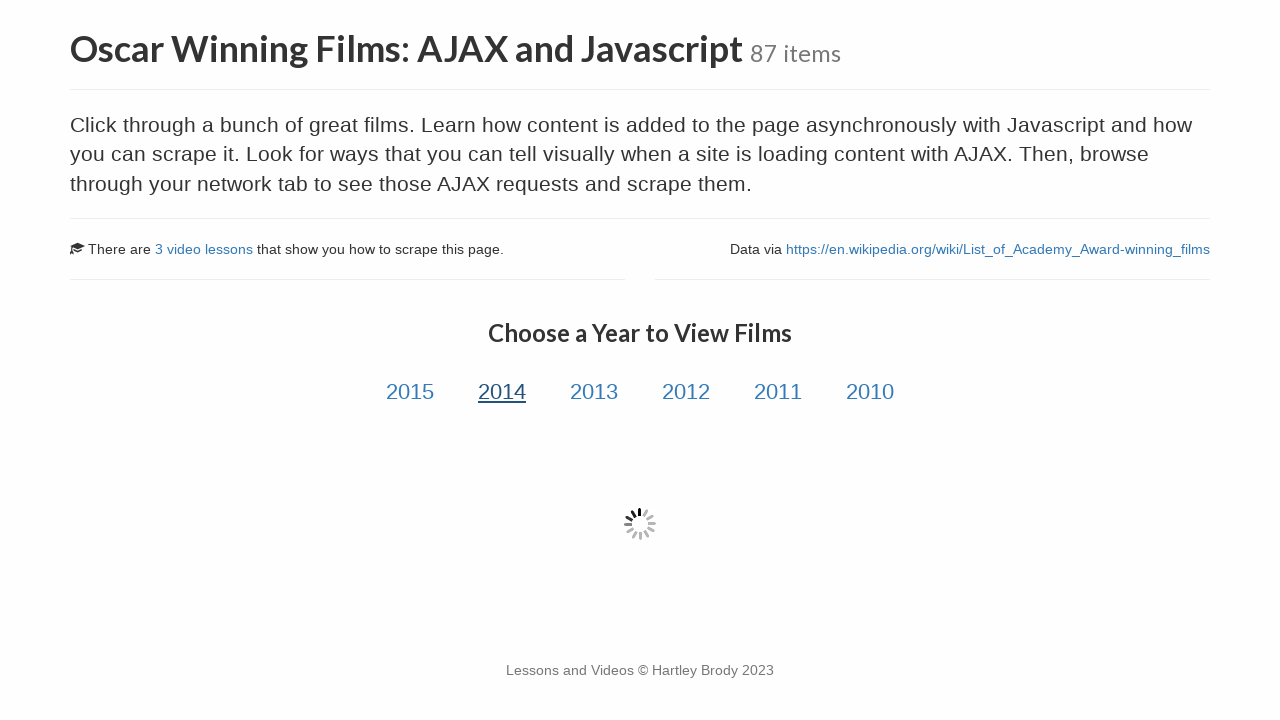

Film results loaded for year 2014
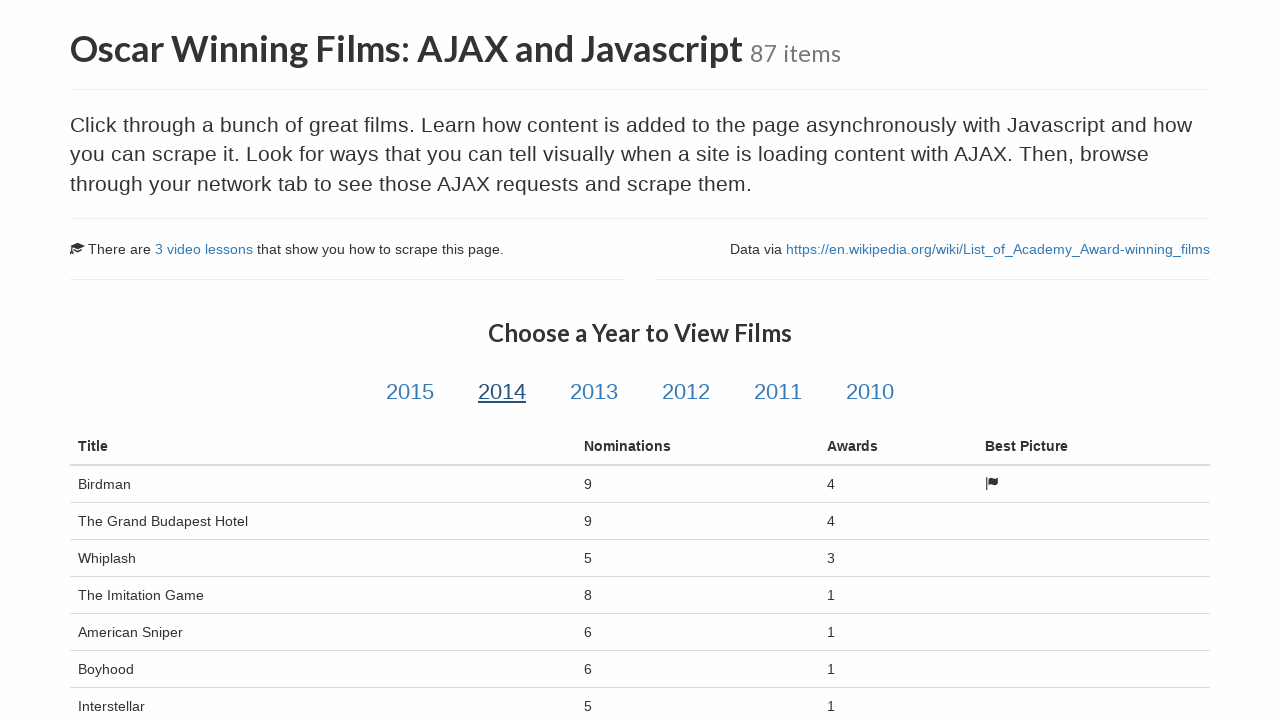

Clicked on year 2013 link at (594, 392) on //a[@class='year-link' and text()='2013']
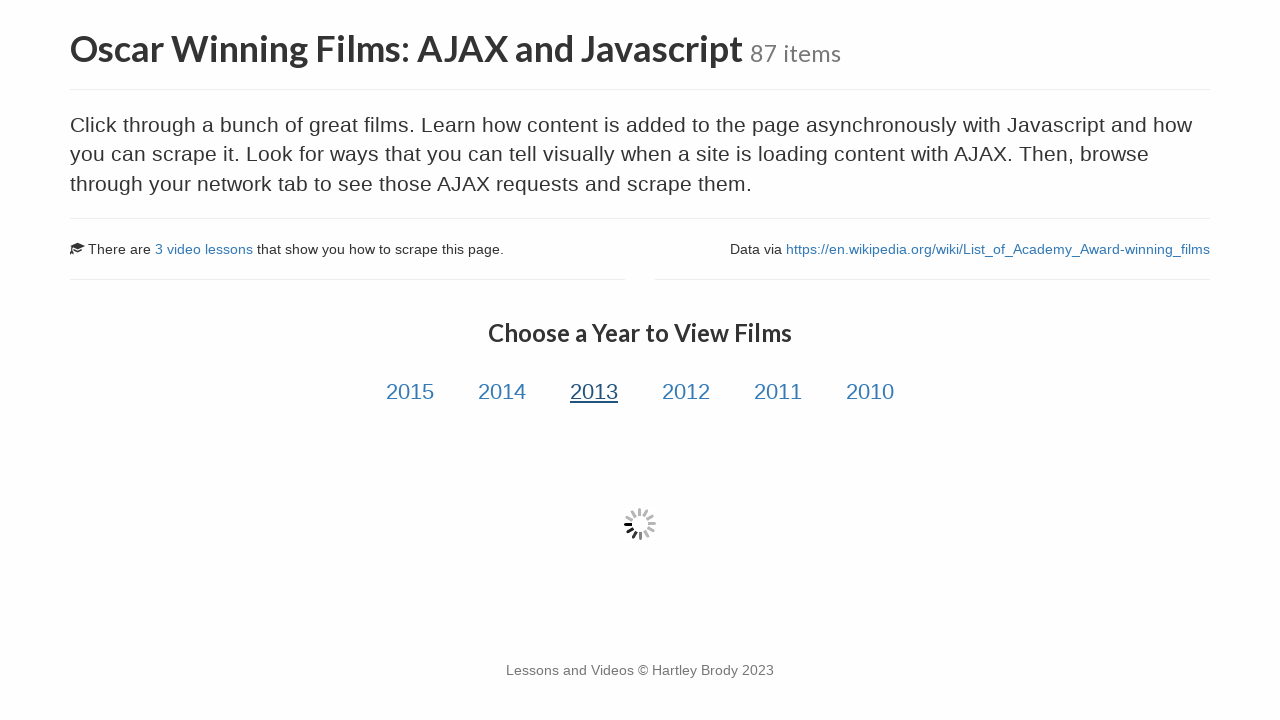

Film results loaded for year 2013
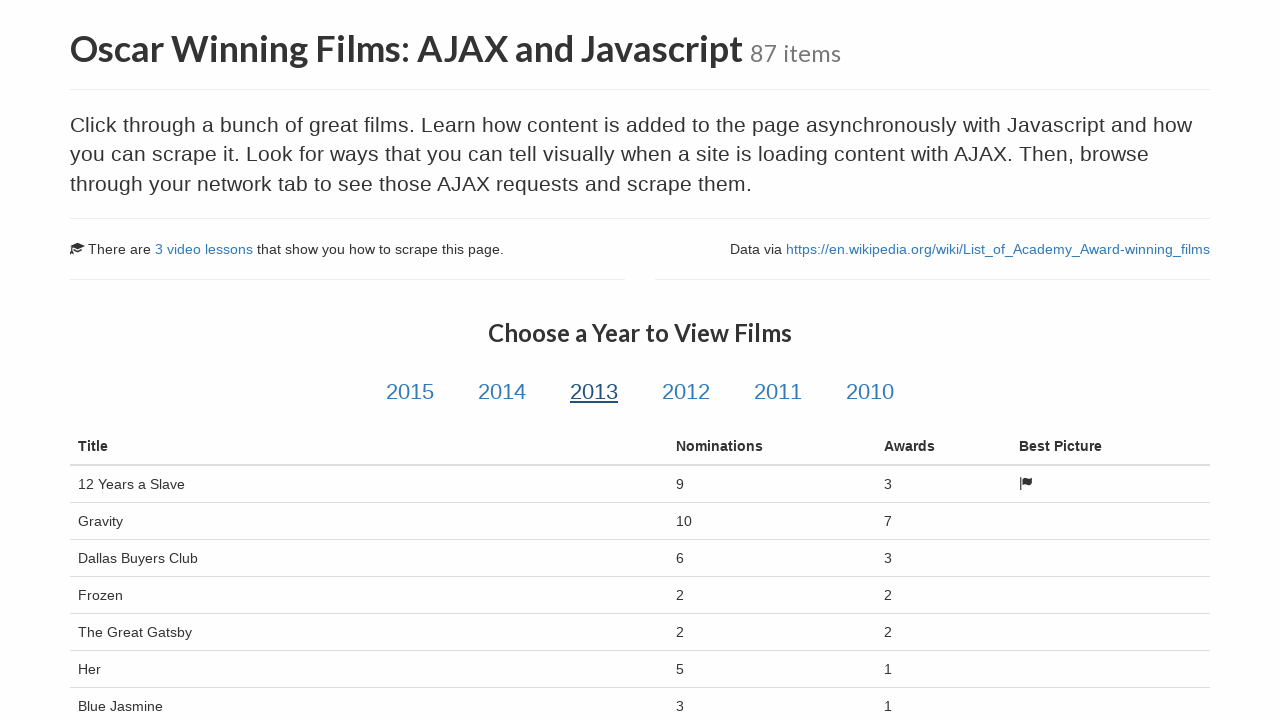

Clicked on year 2012 link at (686, 392) on //a[@class='year-link' and text()='2012']
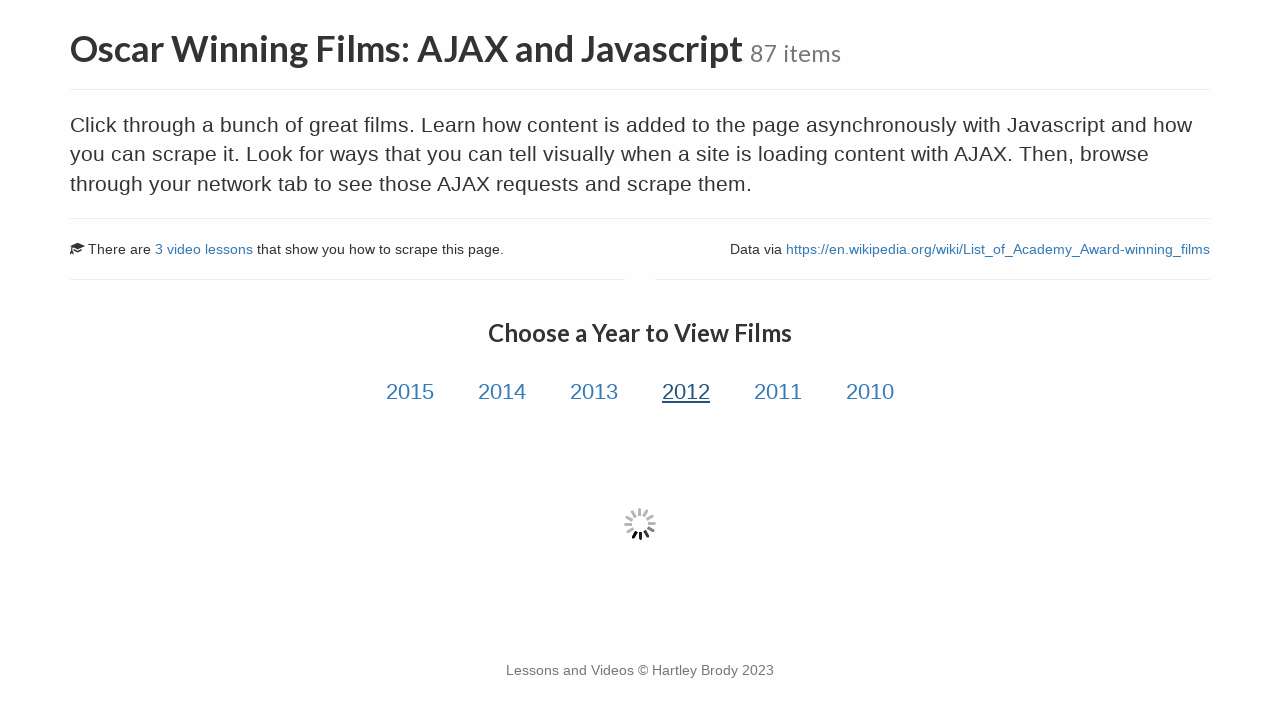

Film results loaded for year 2012
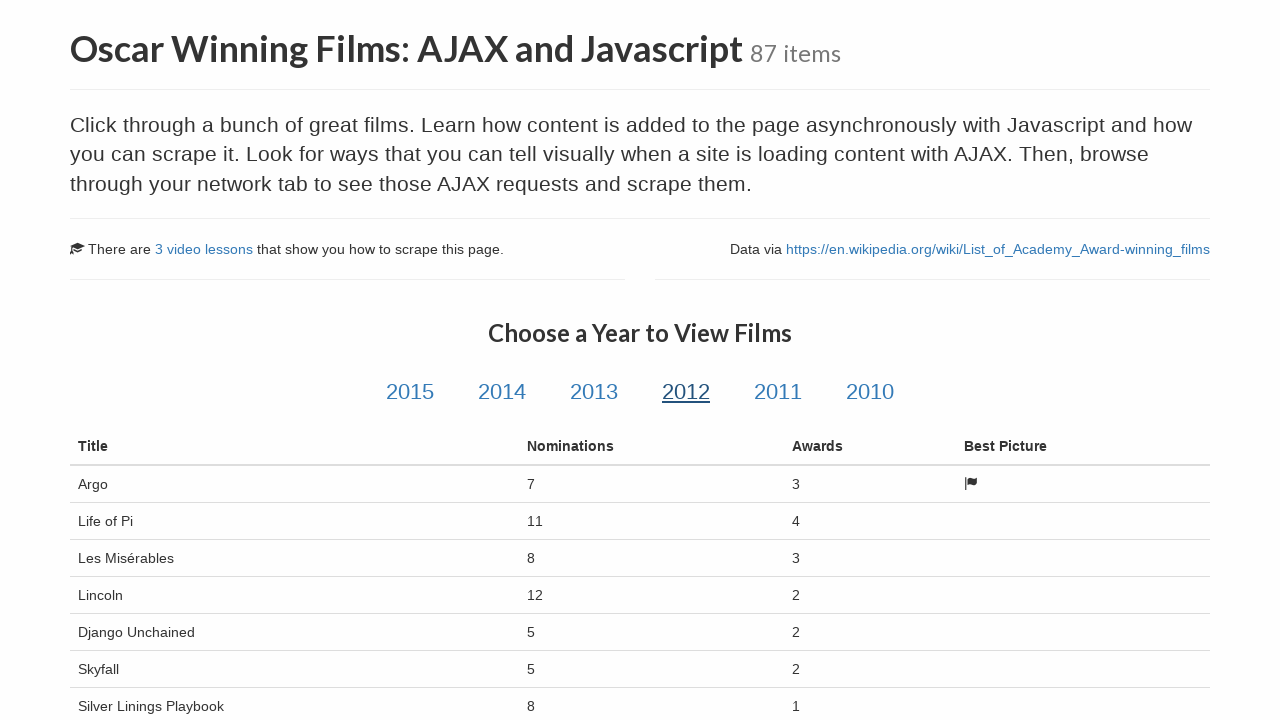

Clicked on year 2011 link at (778, 392) on //a[@class='year-link' and text()='2011']
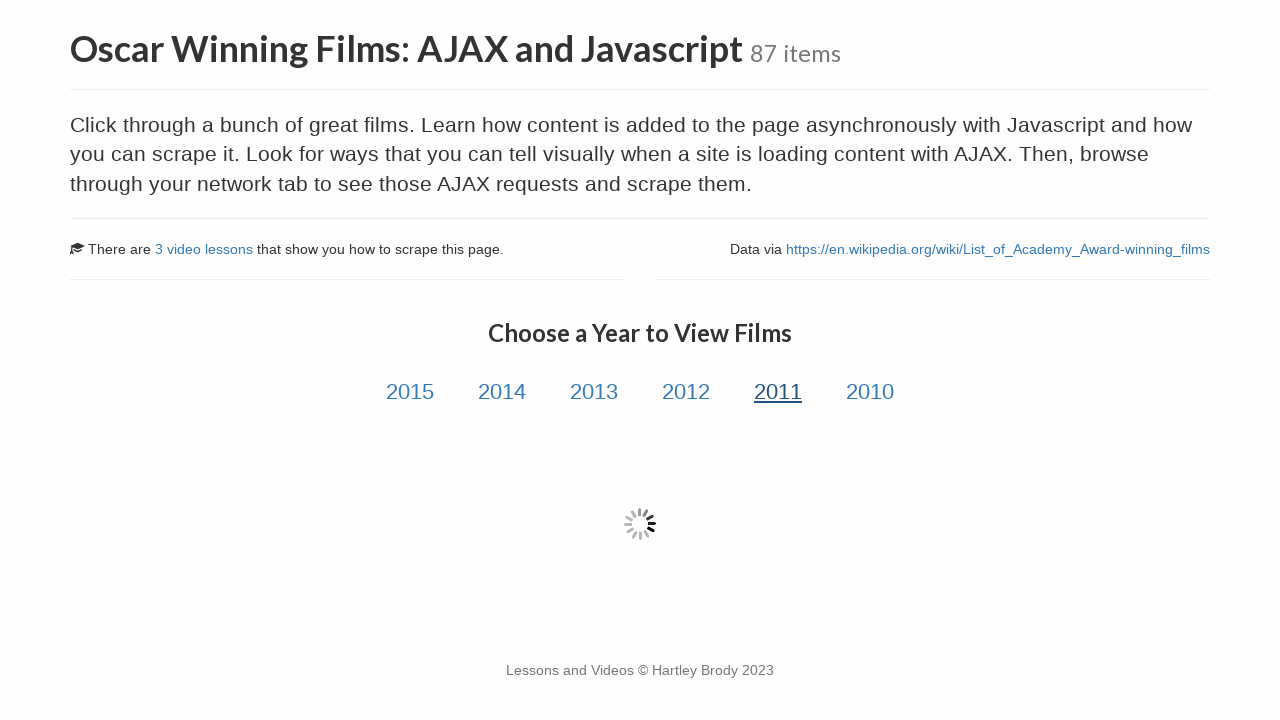

Film results loaded for year 2011
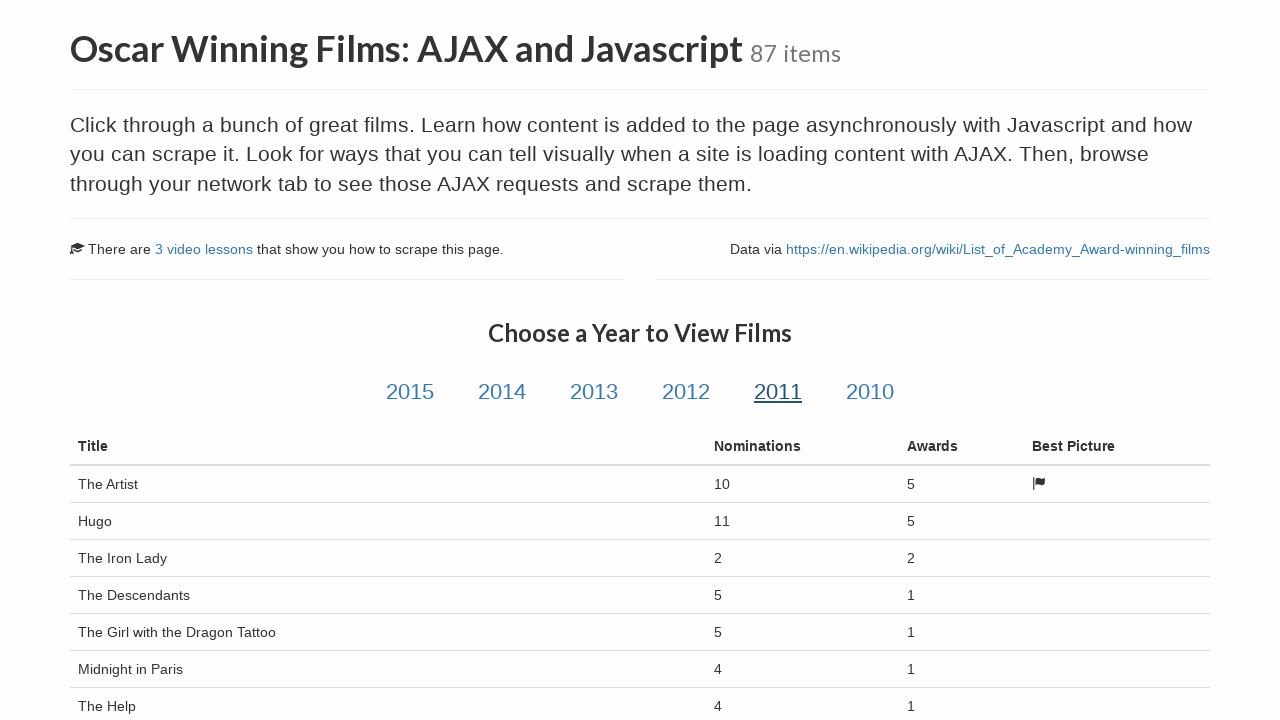

Clicked on year 2010 link at (870, 392) on //a[@class='year-link' and text()='2010']
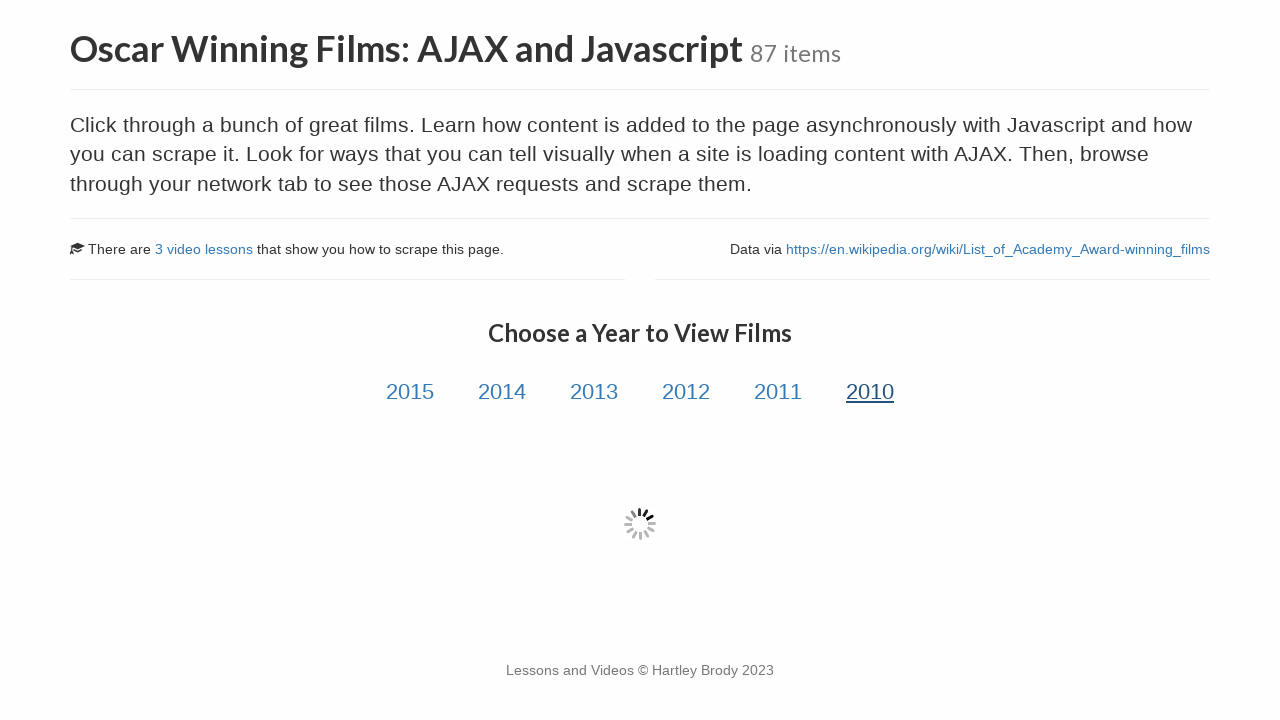

Film results loaded for year 2010
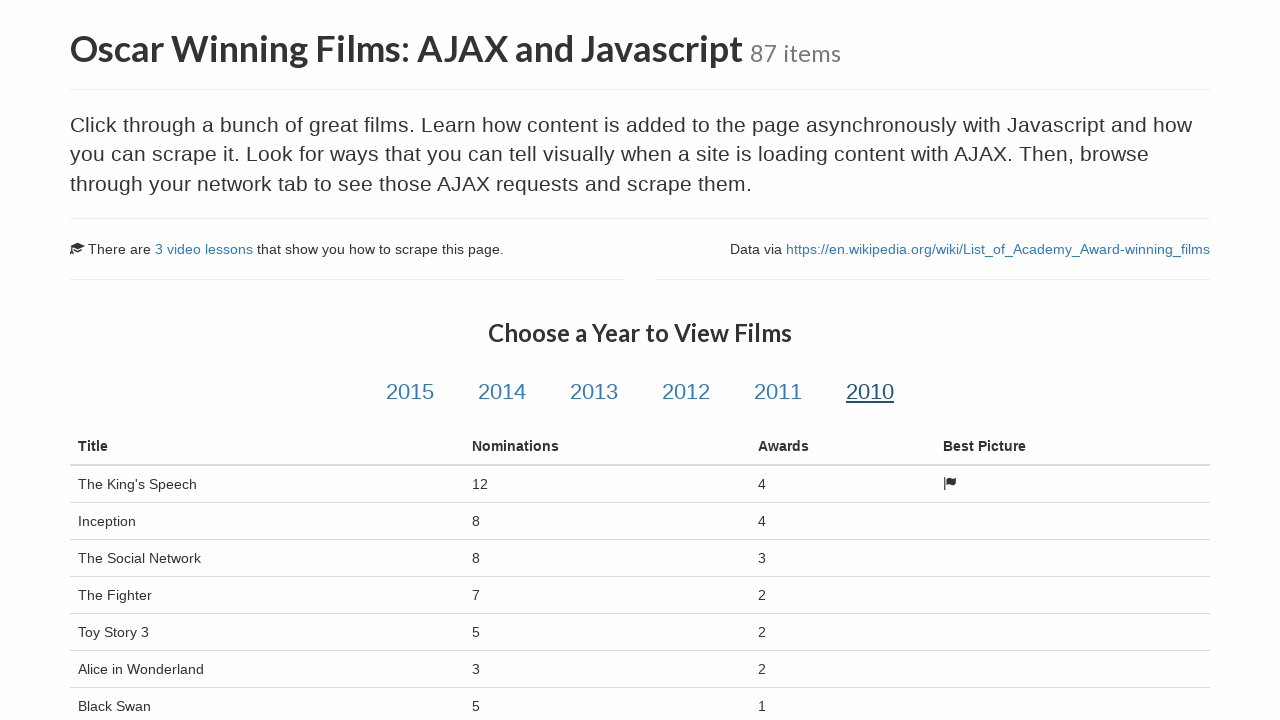

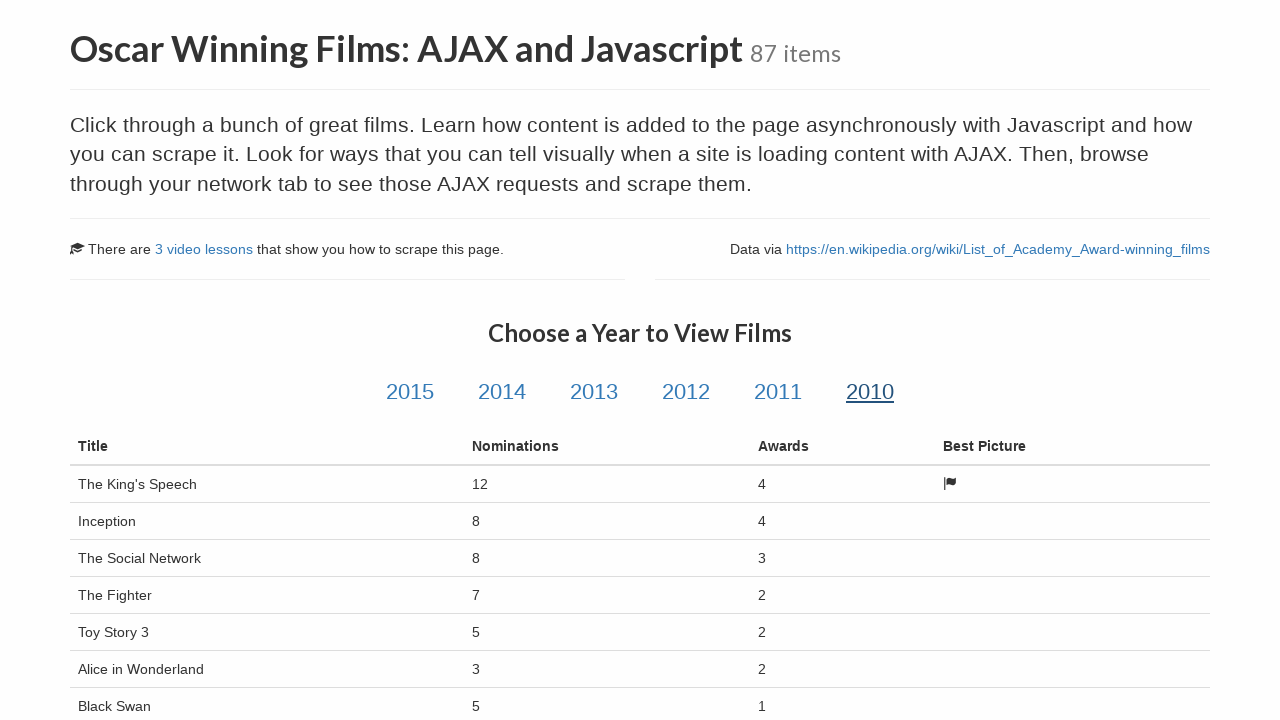